Tests DuckDuckGo search functionality by entering "sql" as a search term and verifying the page title contains the search term

Starting URL: https://duckduckgo.com/

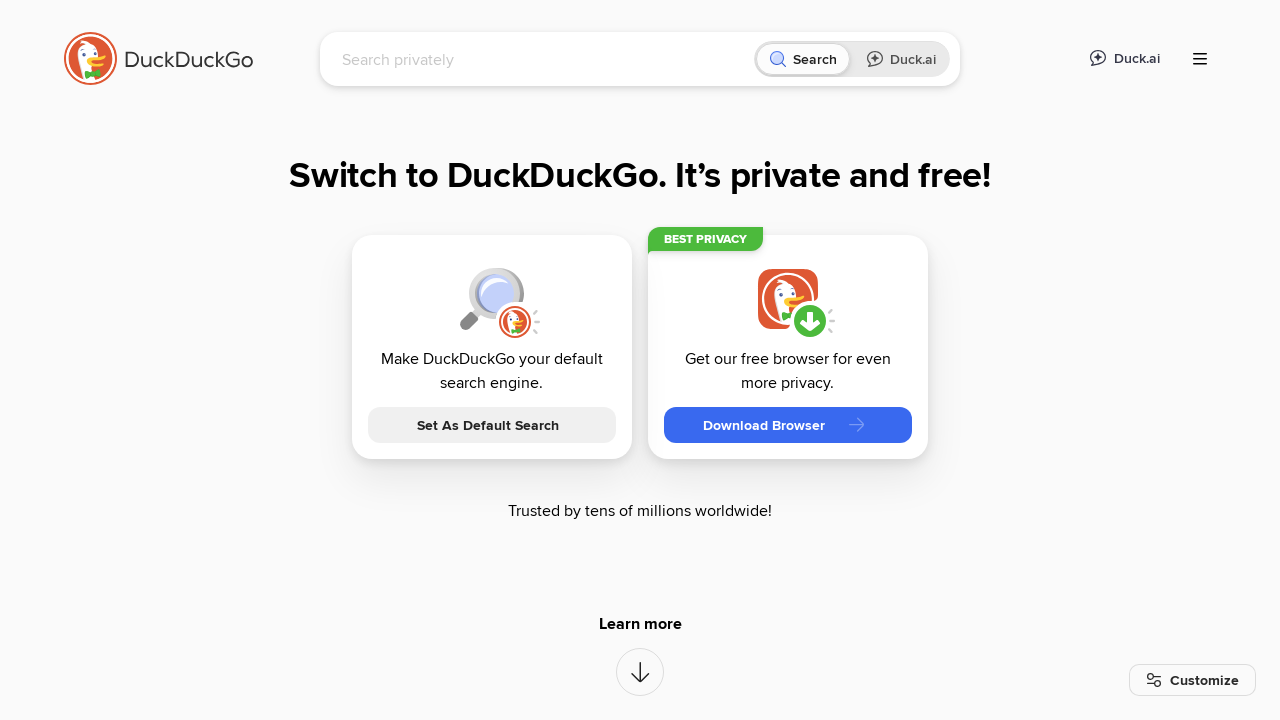

Filled search box with 'sql' on input#searchbox_input
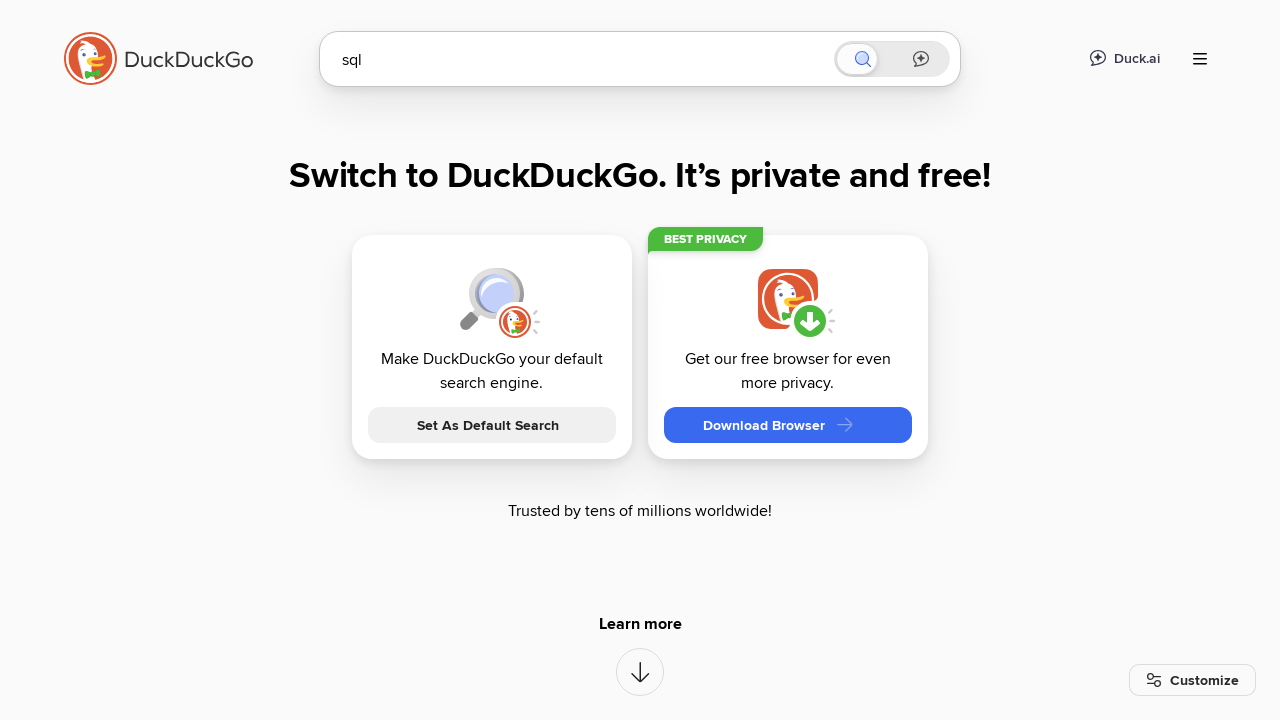

Pressed Enter to submit search on input#searchbox_input
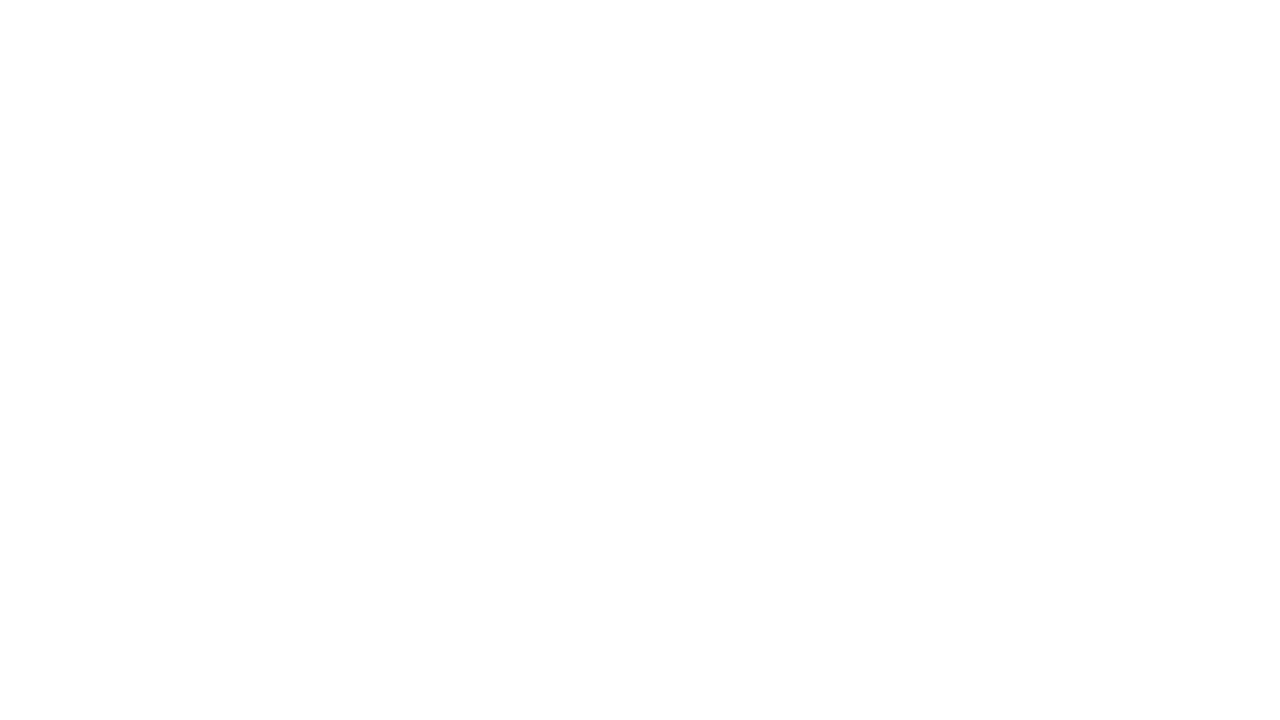

Waited for page to reach network idle state
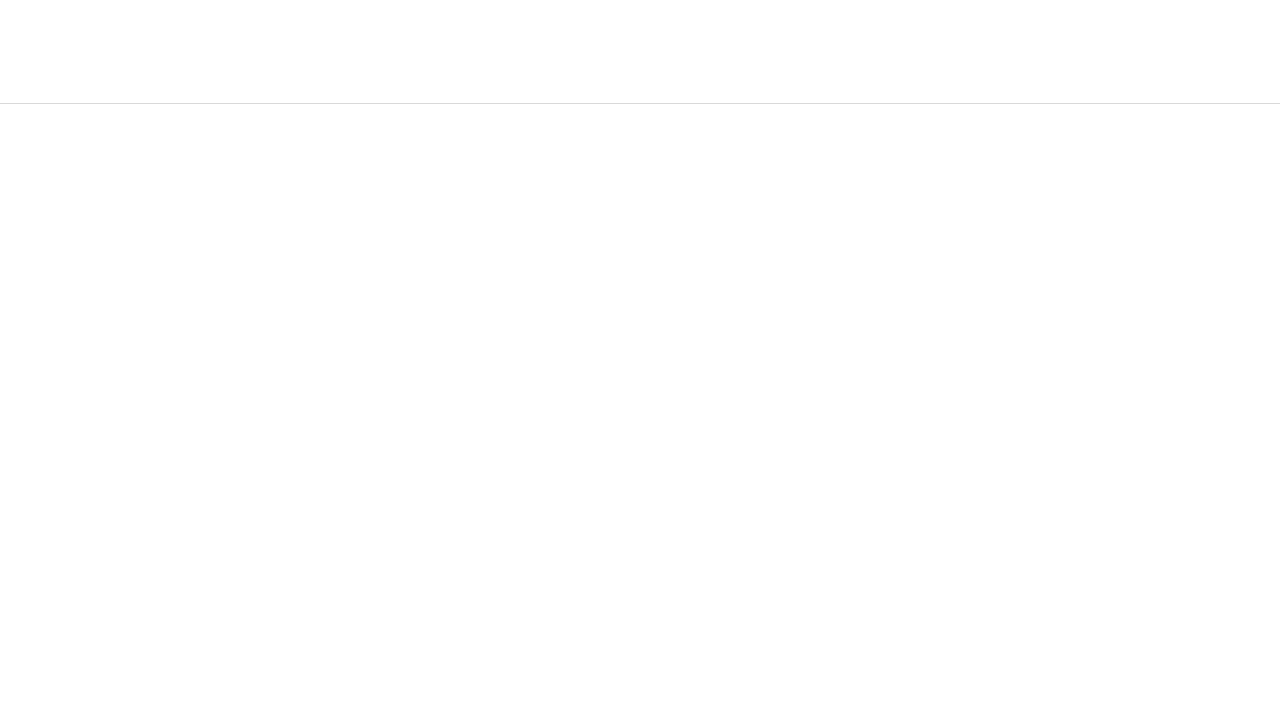

Verified page title contains 'sql'
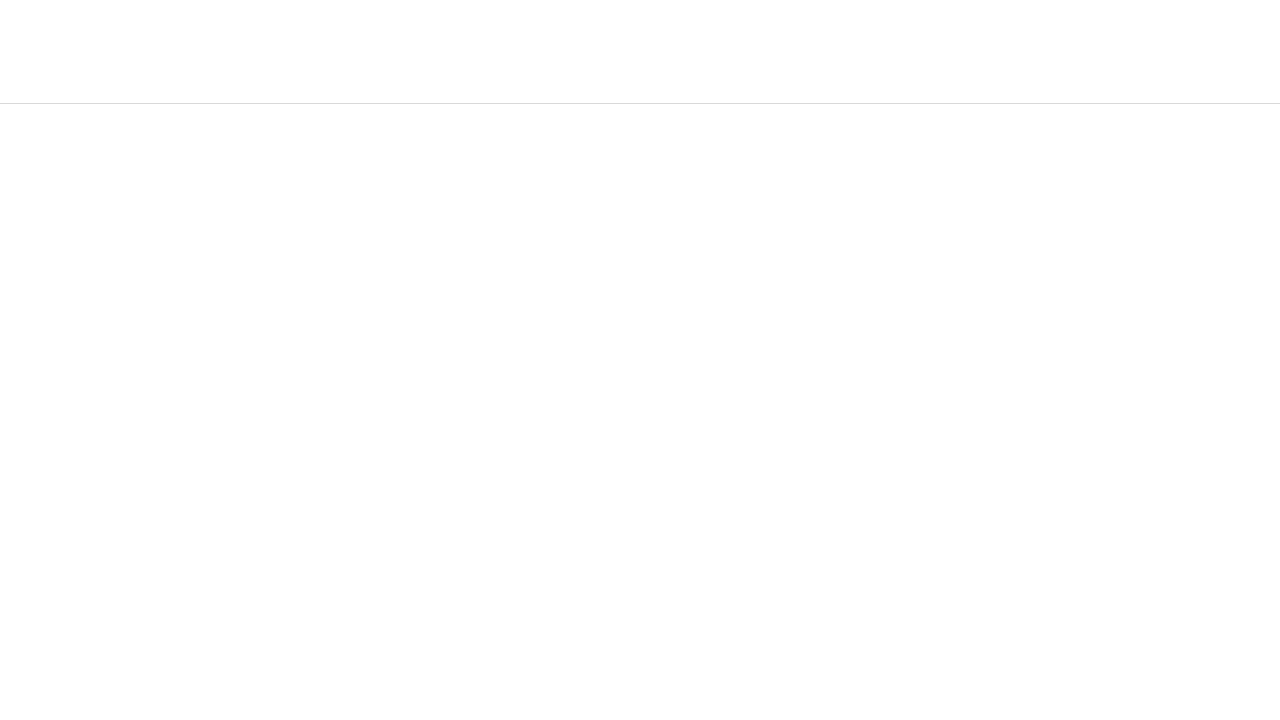

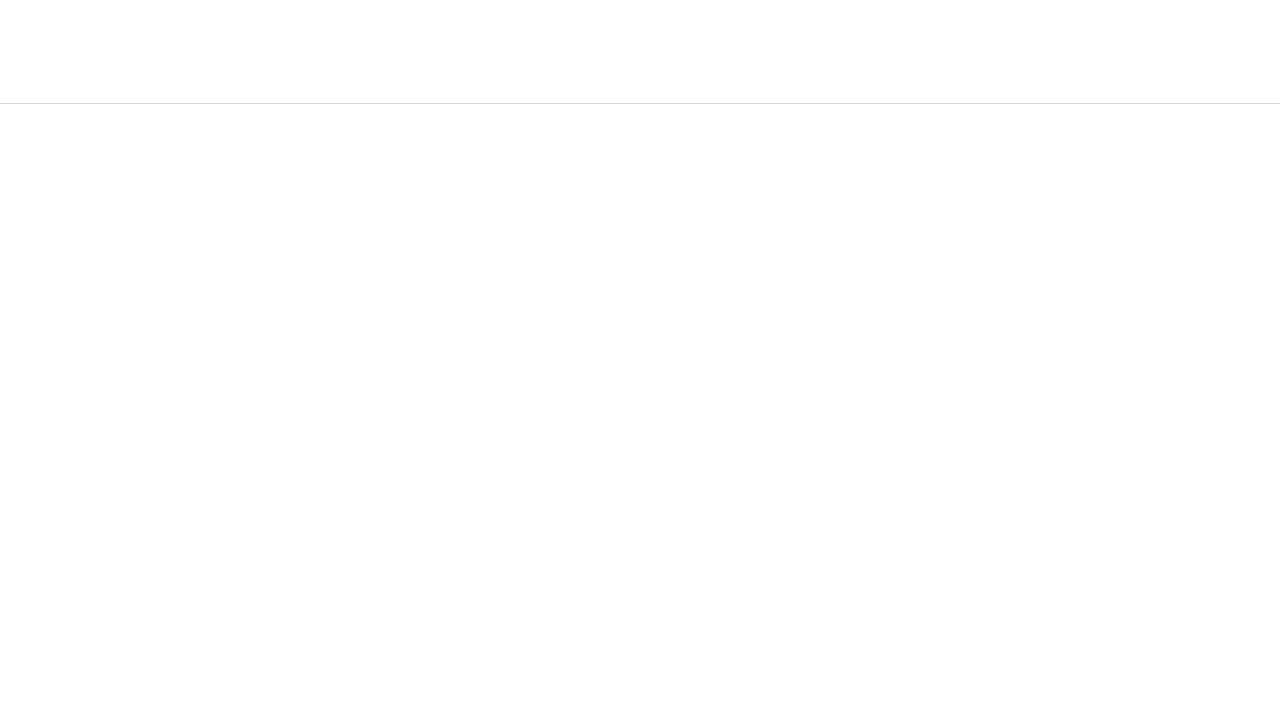